Navigates to the login page by hovering over My Account menu and clicking Login link

Starting URL: https://ecommerce-playground.lambdatest.io/

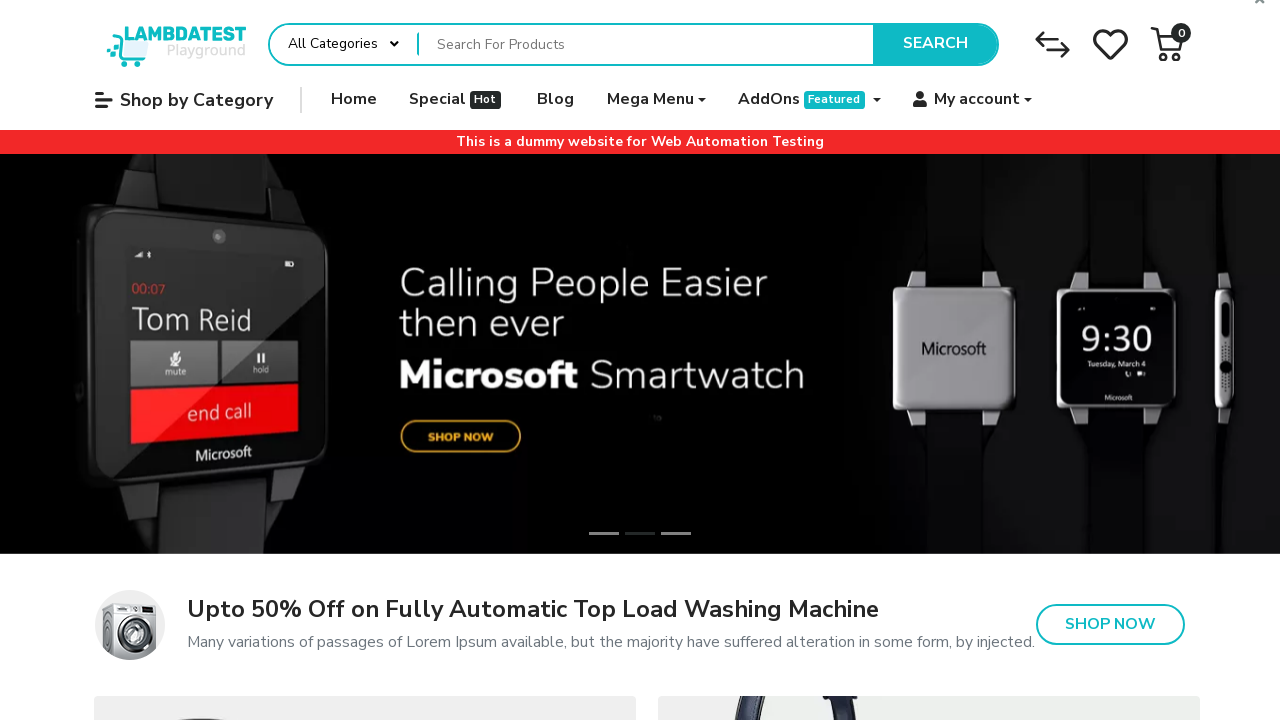

Hovered over My Account menu at (977, 100) on xpath=//a[@role='button']//span[@class='title'][normalize-space()='My account']
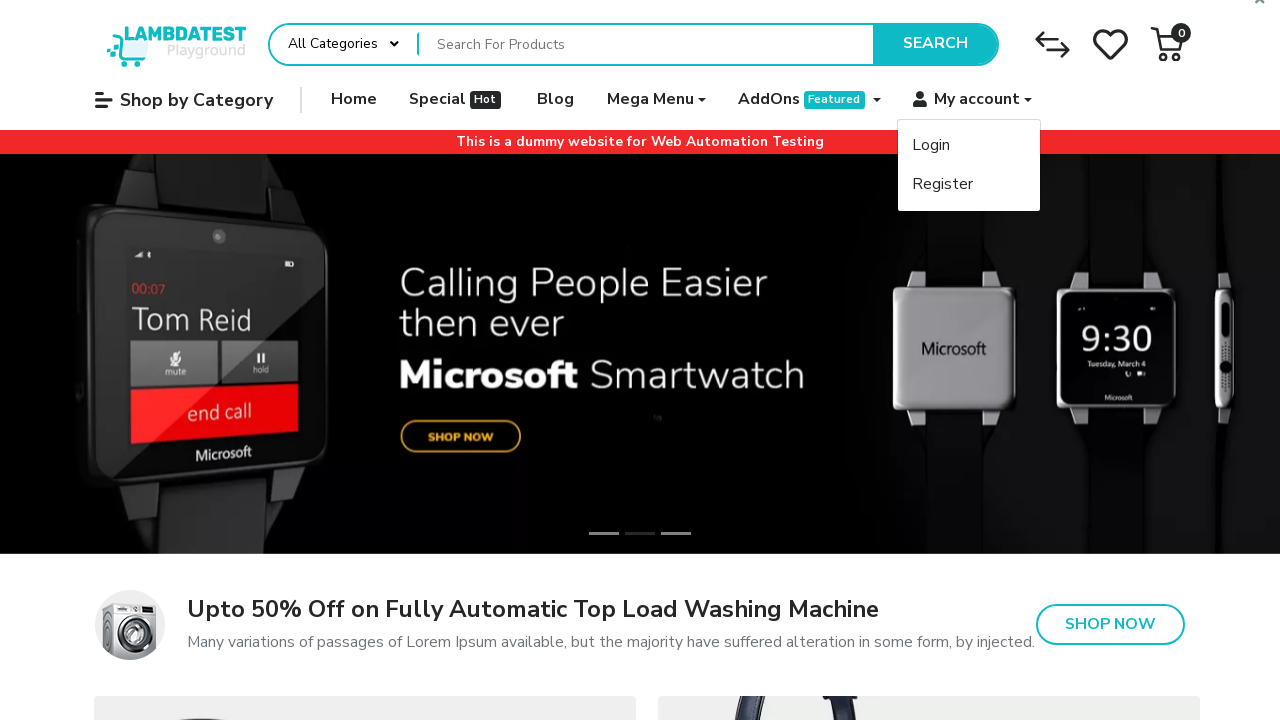

Clicked Login link from My Account menu at (931, 146) on xpath=//span[normalize-space()='Login']
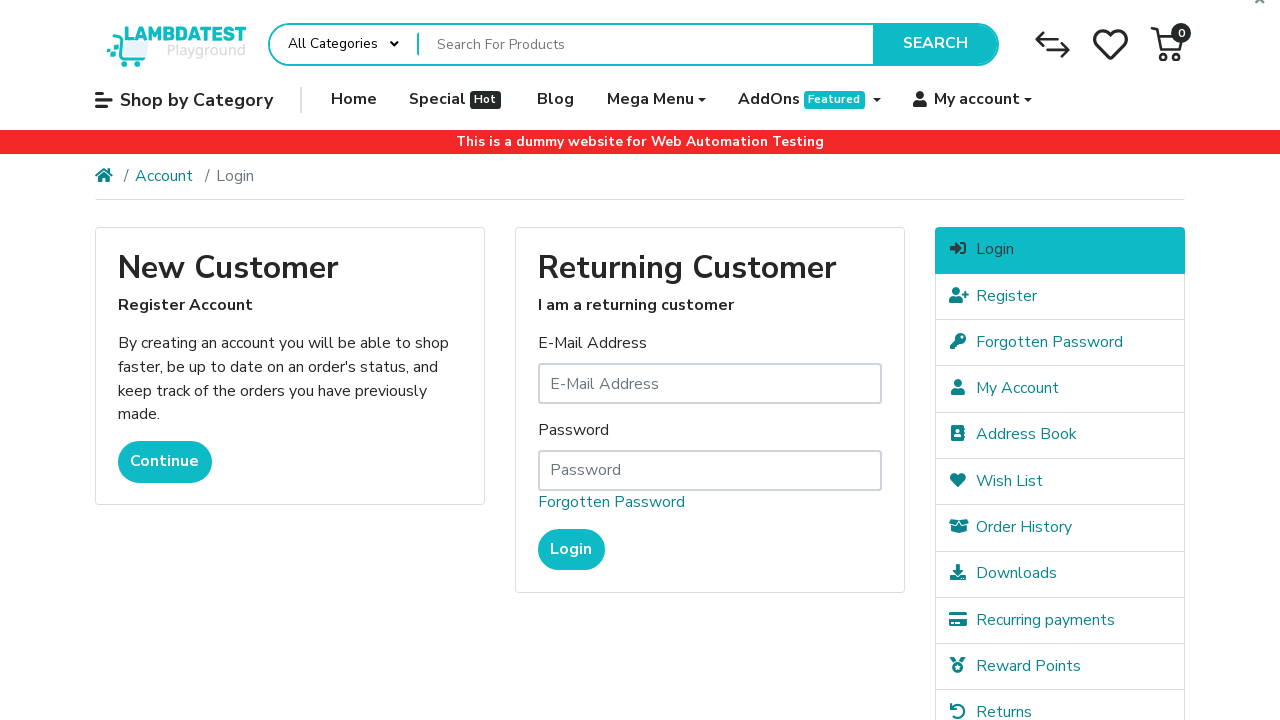

Login page loaded successfully
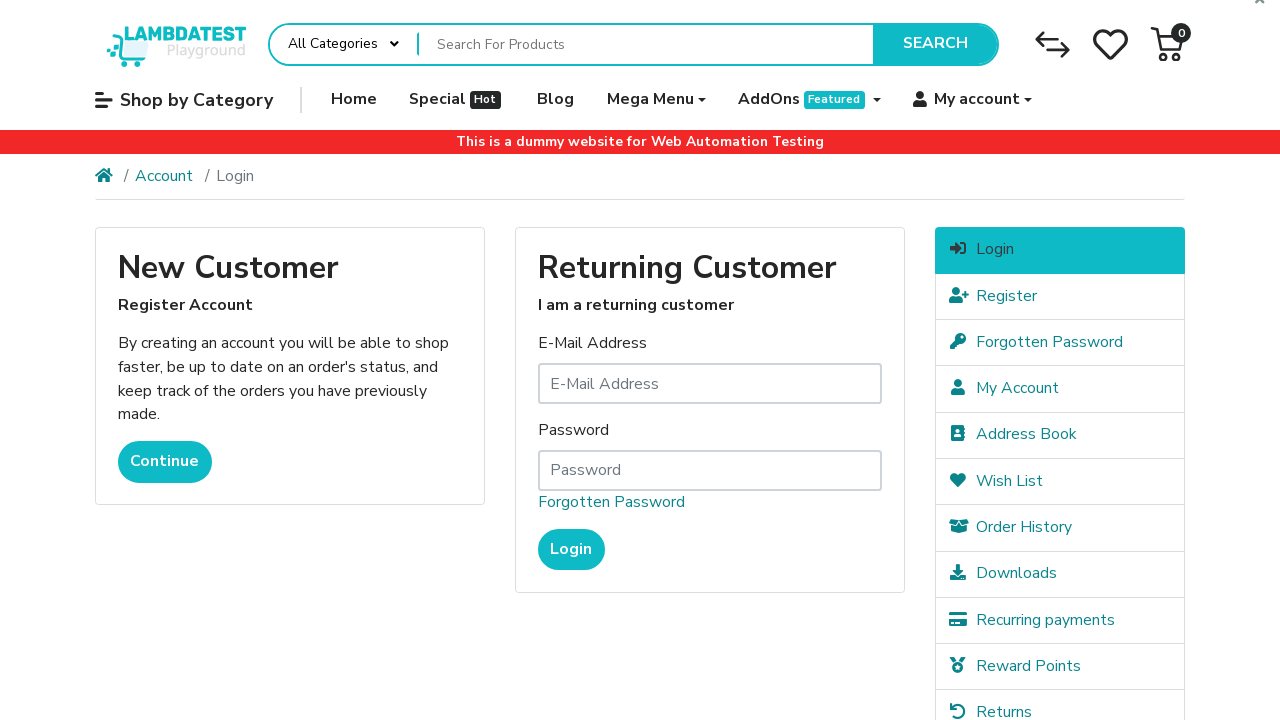

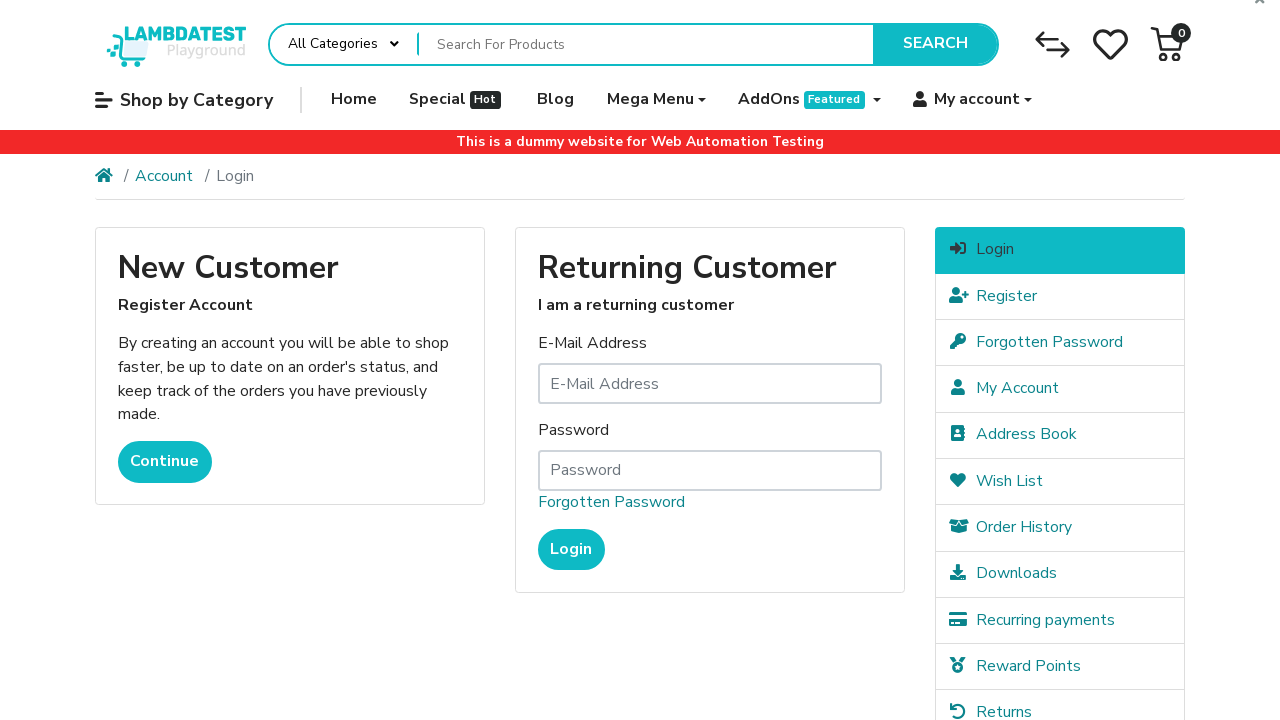